Tests text box form filling on DemoQA by entering a full name and current address

Starting URL: https://demoqa.com/text-box/

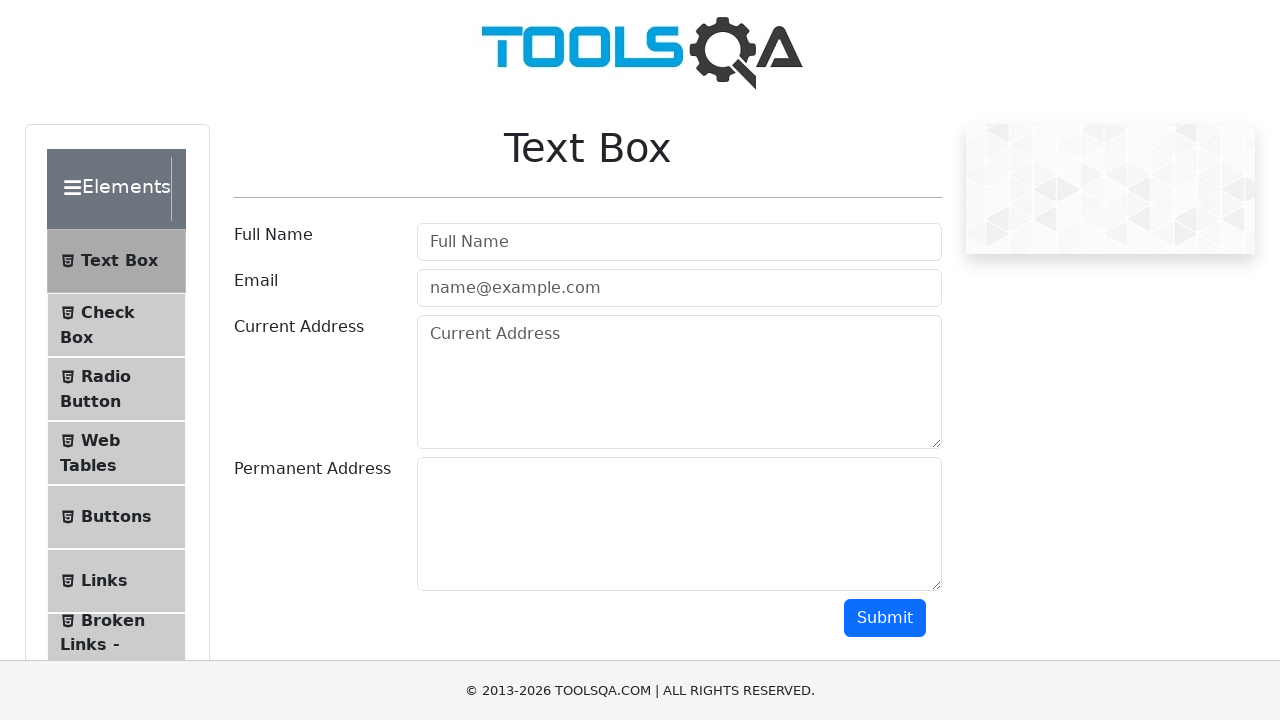

Waited for username field to be visible
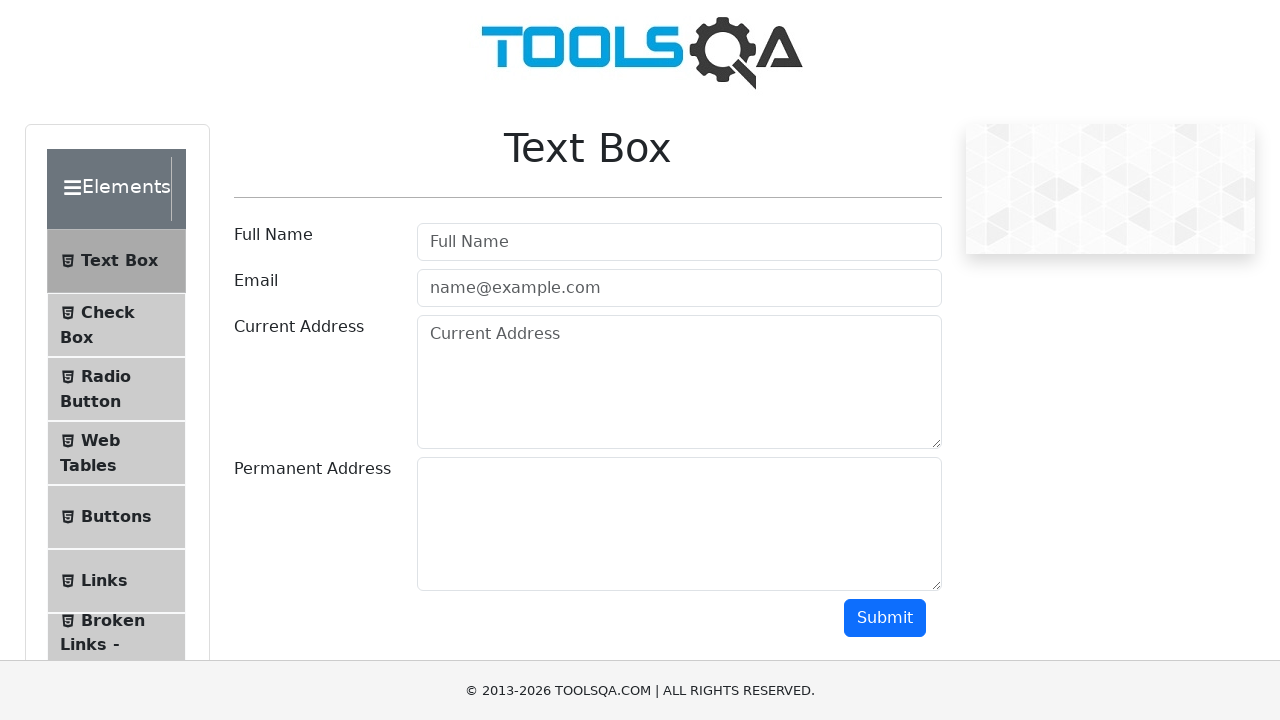

Filled full name field with 'Sharmila Paul' on #userName
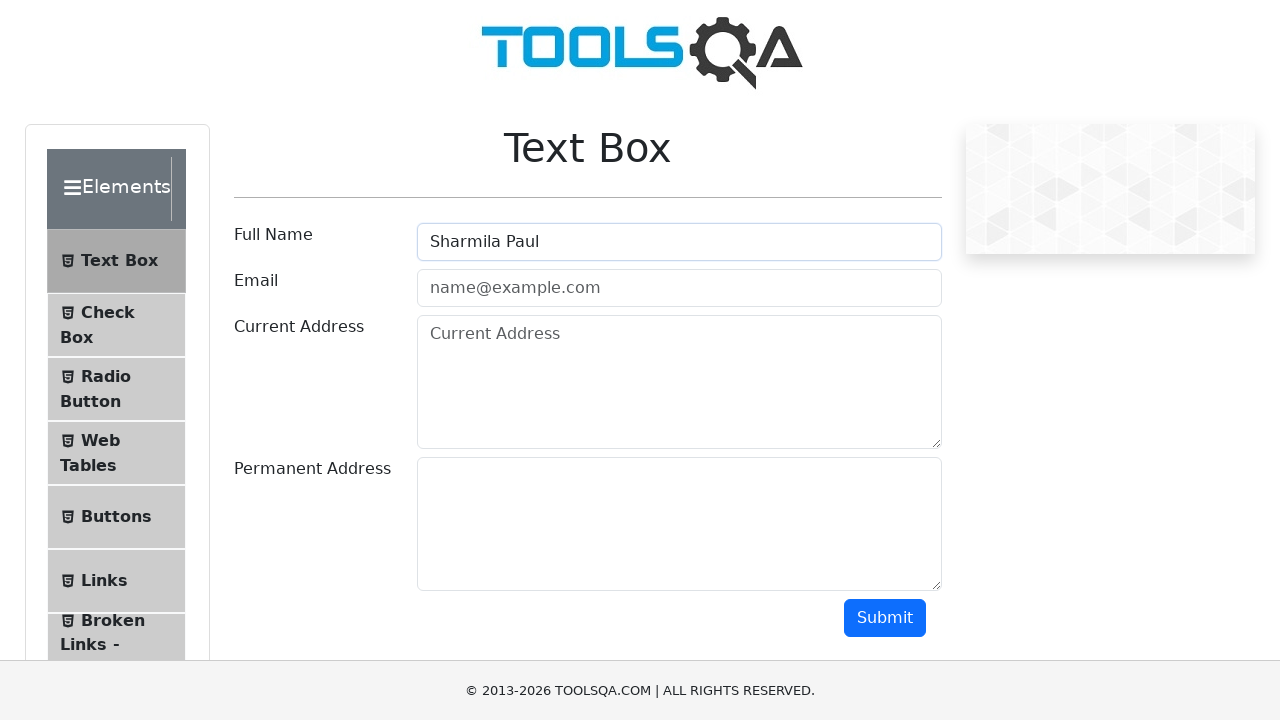

Filled current address field with '132.R.N.Guha.Road.' on #currentAddress
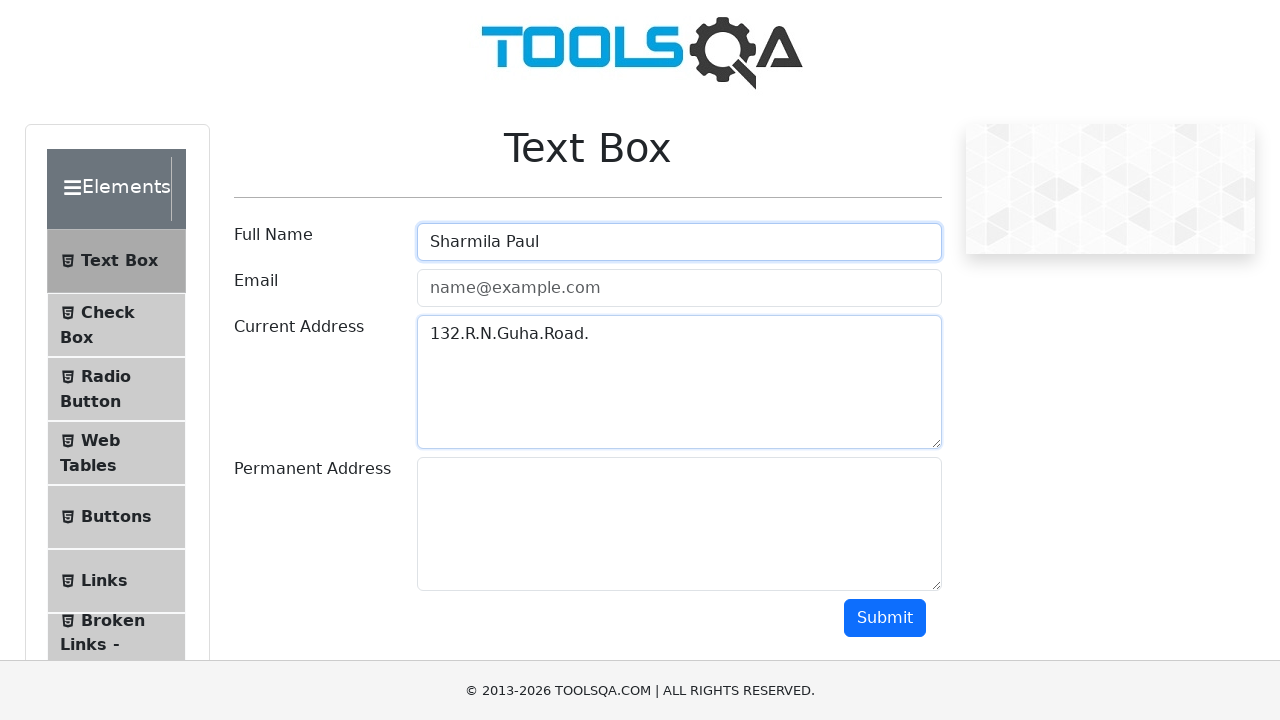

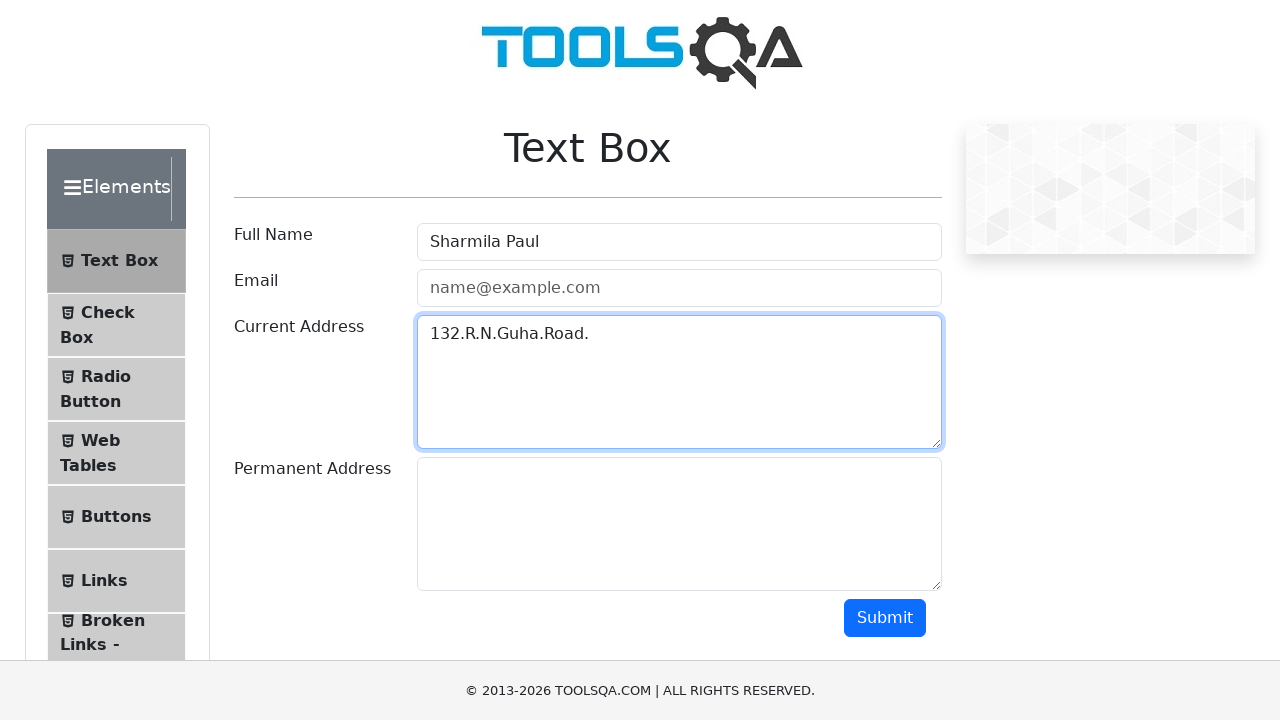